Tests division of two positive numbers (4 / 2) on a calculator

Starting URL: https://testpages.eviltester.com/styled/apps/calculator.html

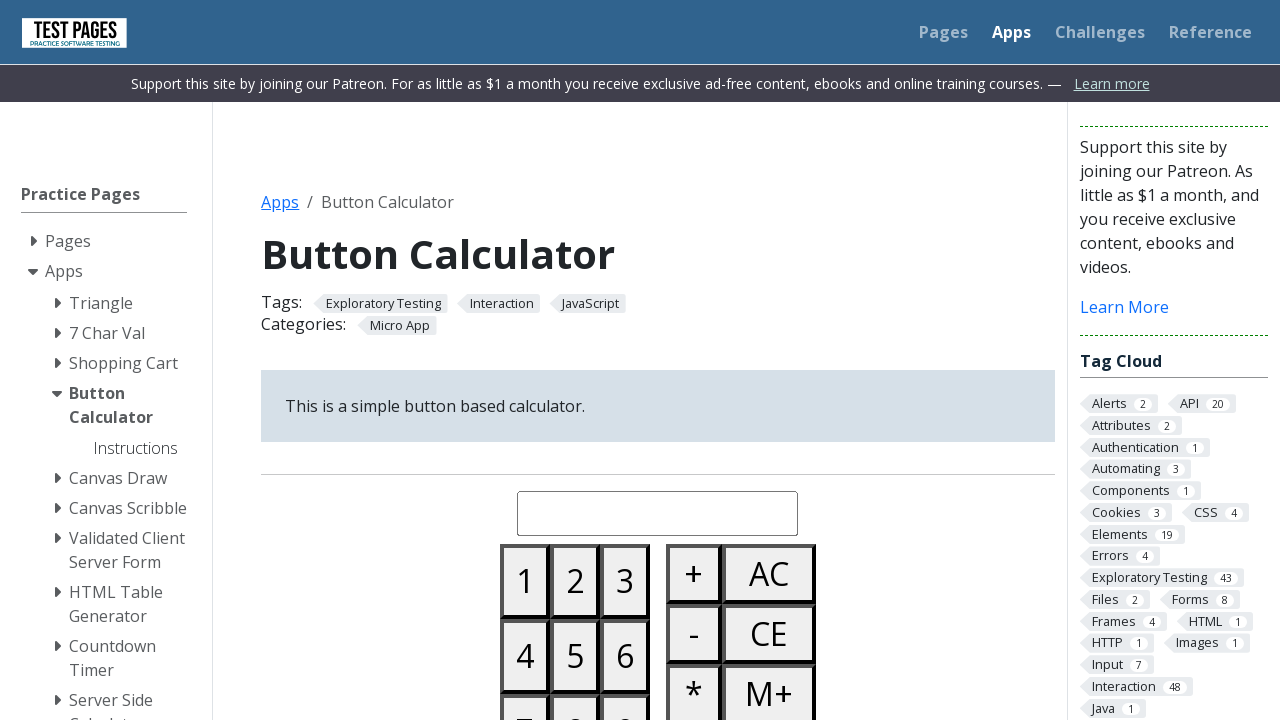

Clicked button 4 at (525, 656) on #button04
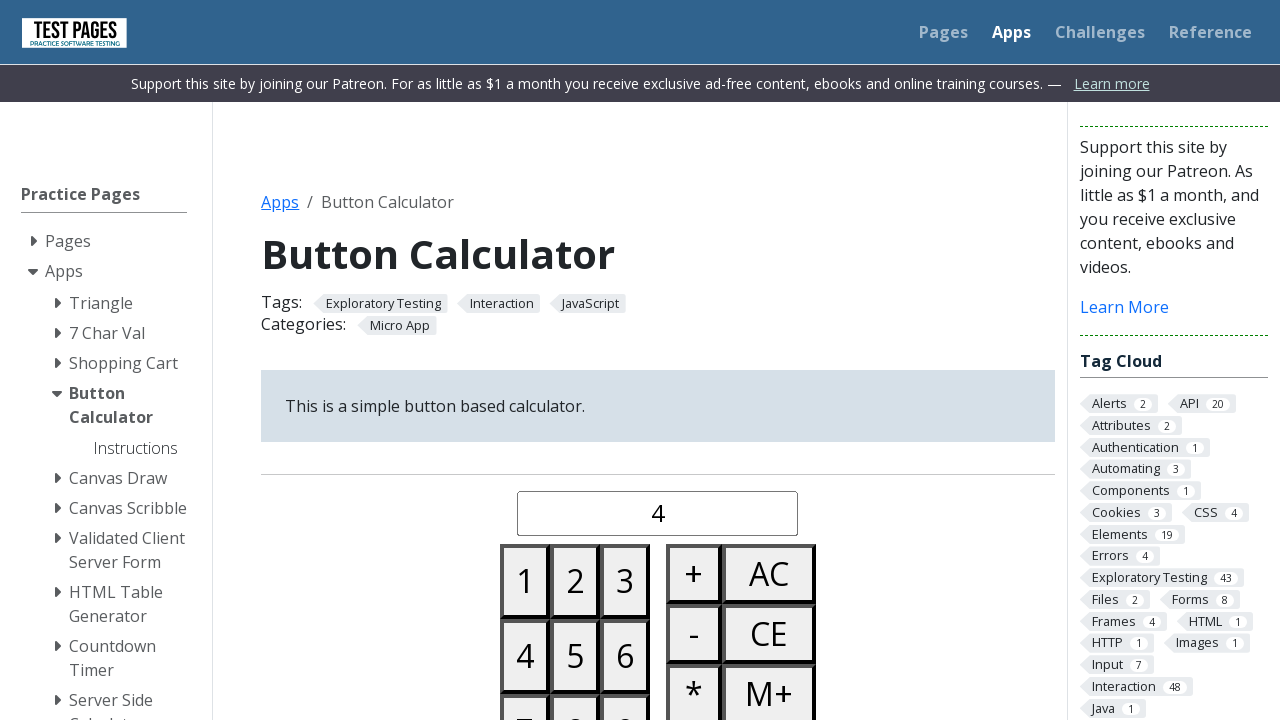

Clicked divide button at (694, 360) on #buttondivide
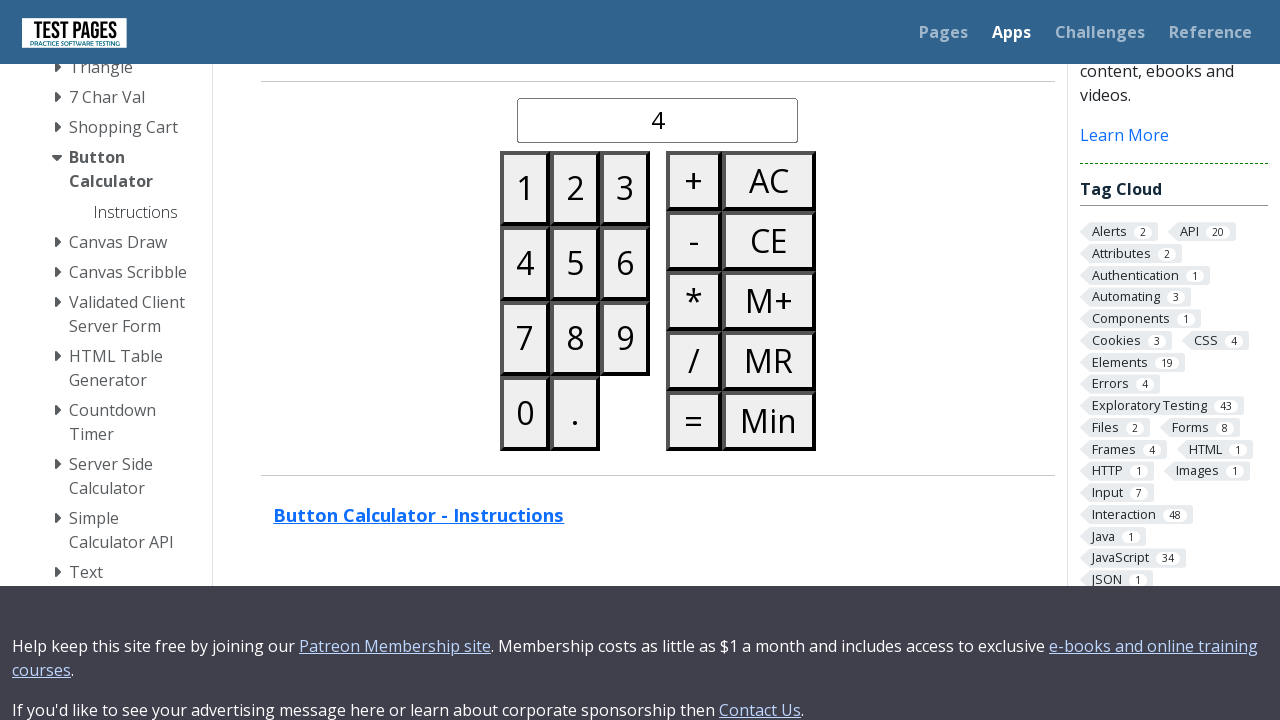

Clicked button 2 at (575, 188) on #button02
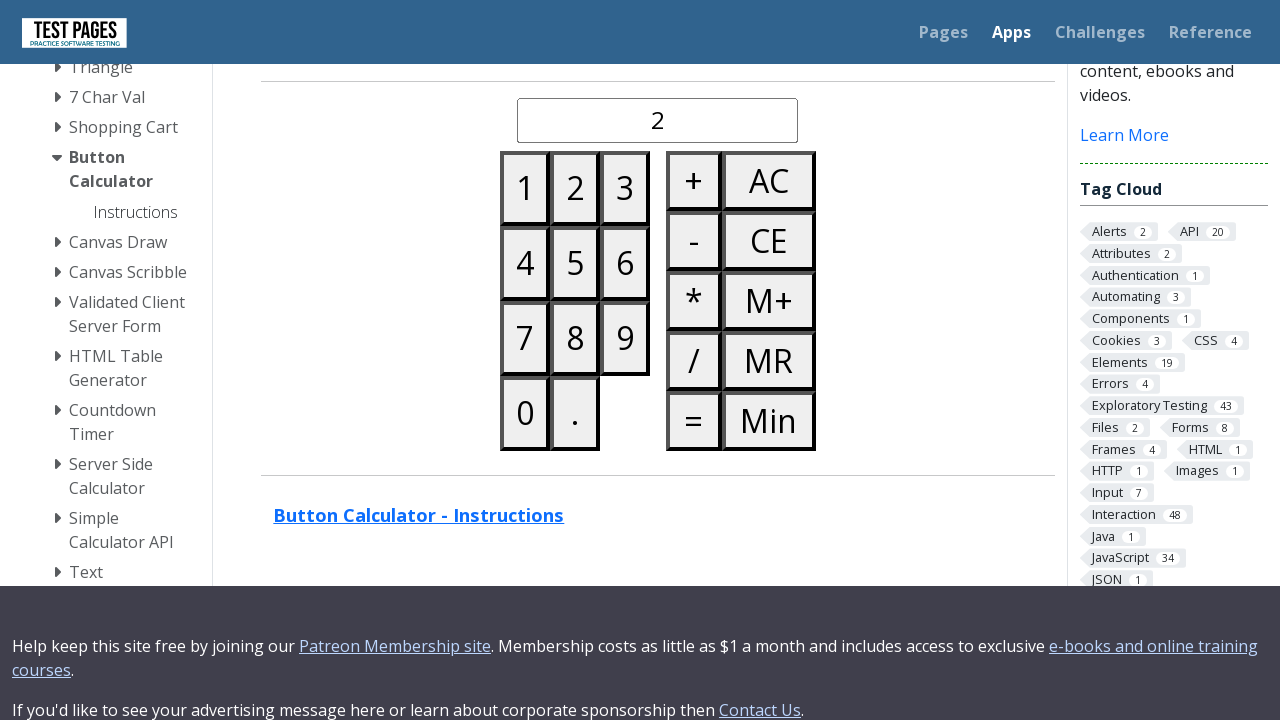

Clicked equals button at (694, 420) on #buttonequals
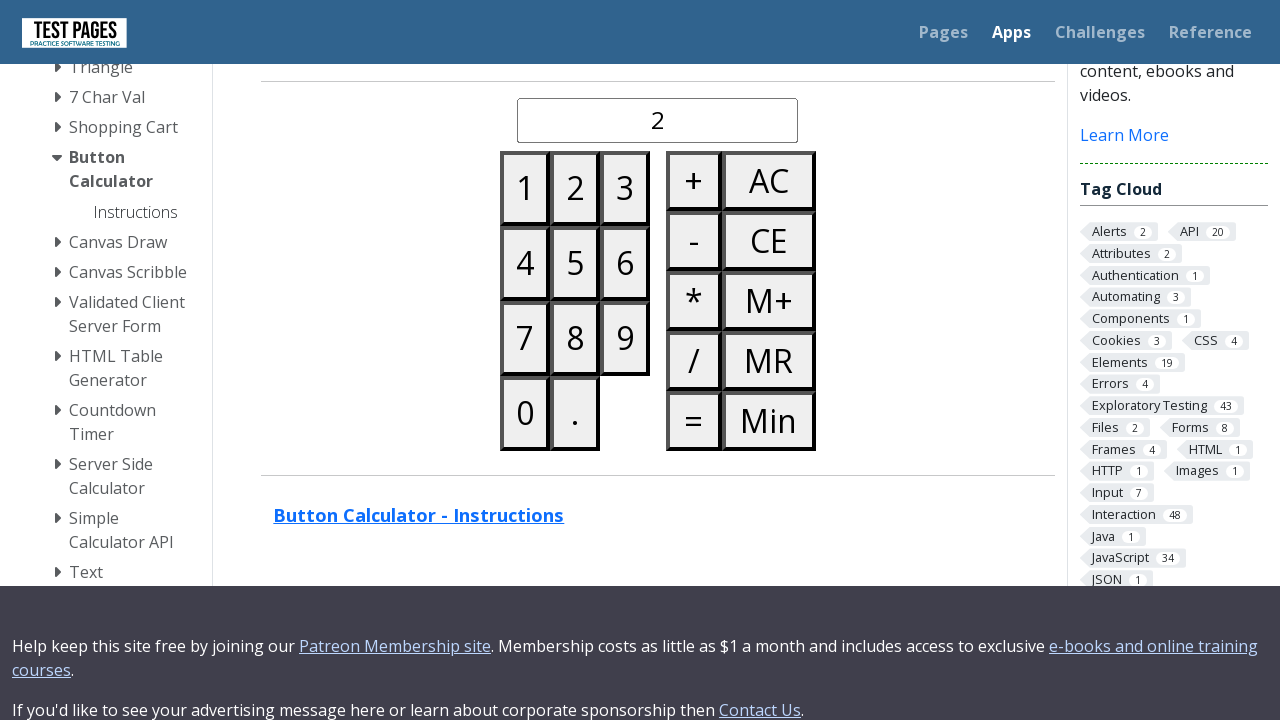

Retrieved calculated result from display
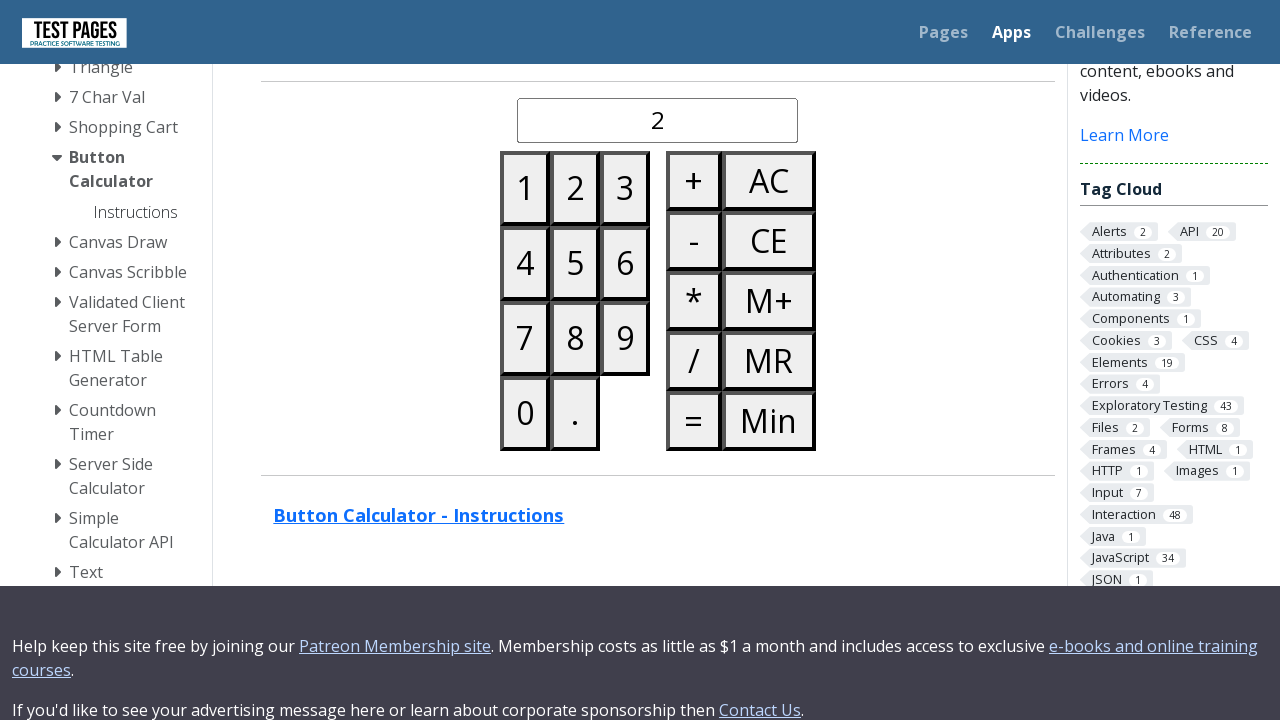

Verified result equals 2 (4 / 2 = 2)
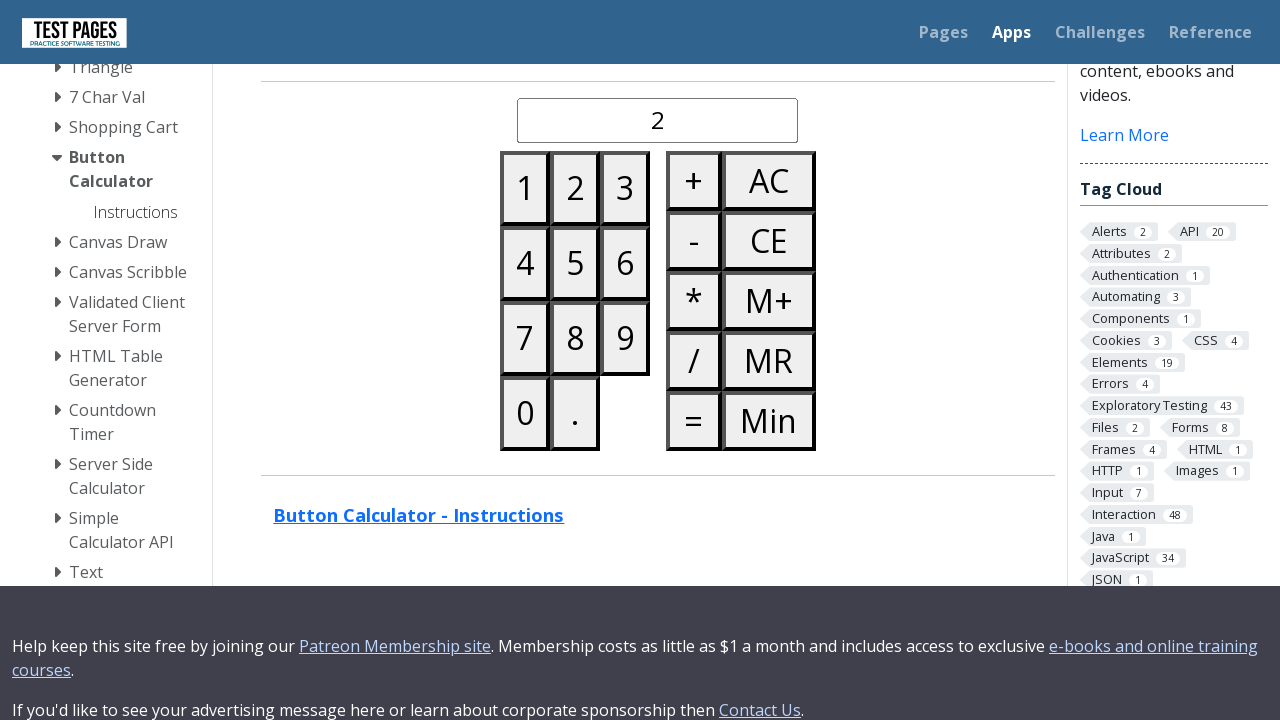

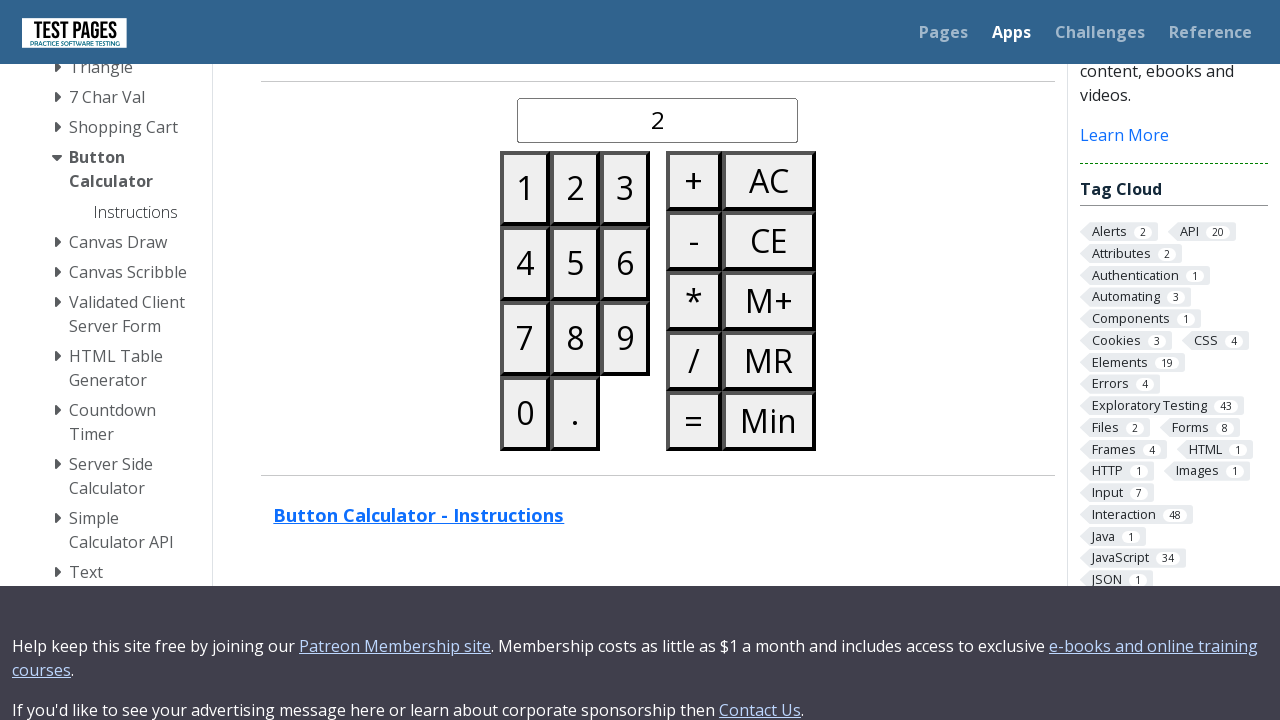